Tests marking all todo items as completed using the toggle all checkbox

Starting URL: https://demo.playwright.dev/todomvc

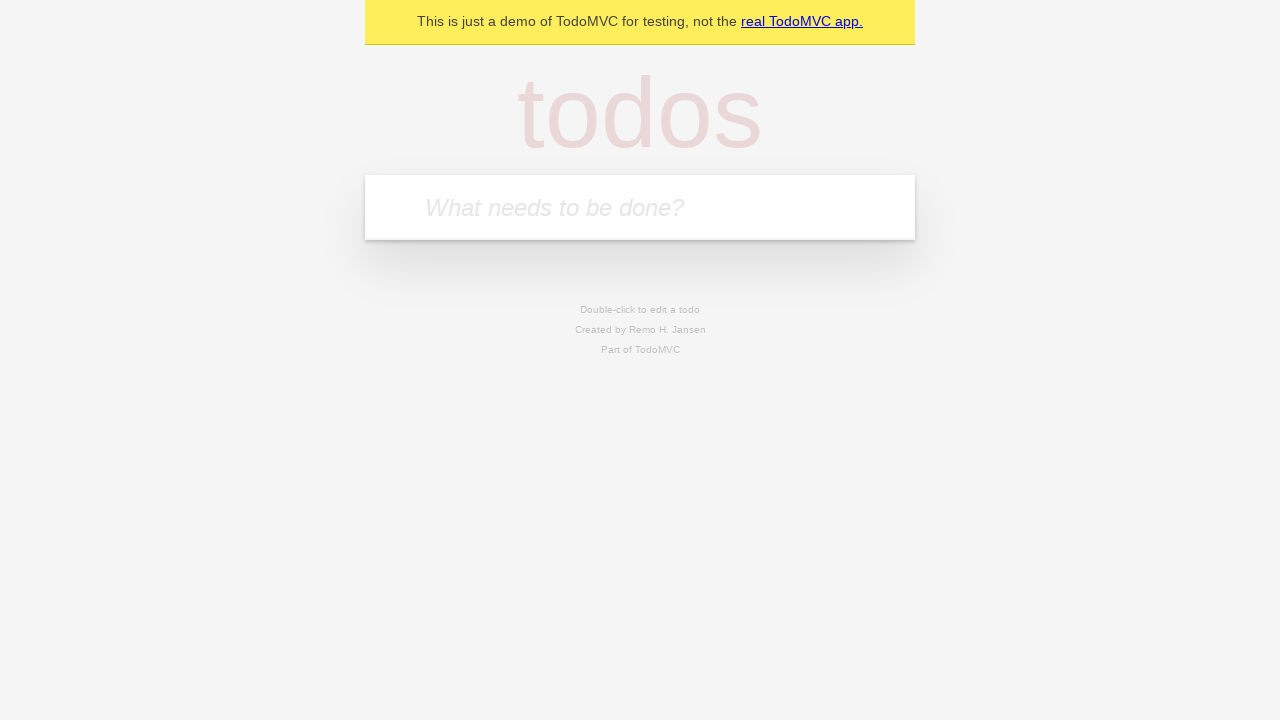

Filled first todo input with 'buy some cheese' on internal:attr=[placeholder="What needs to be done?"i]
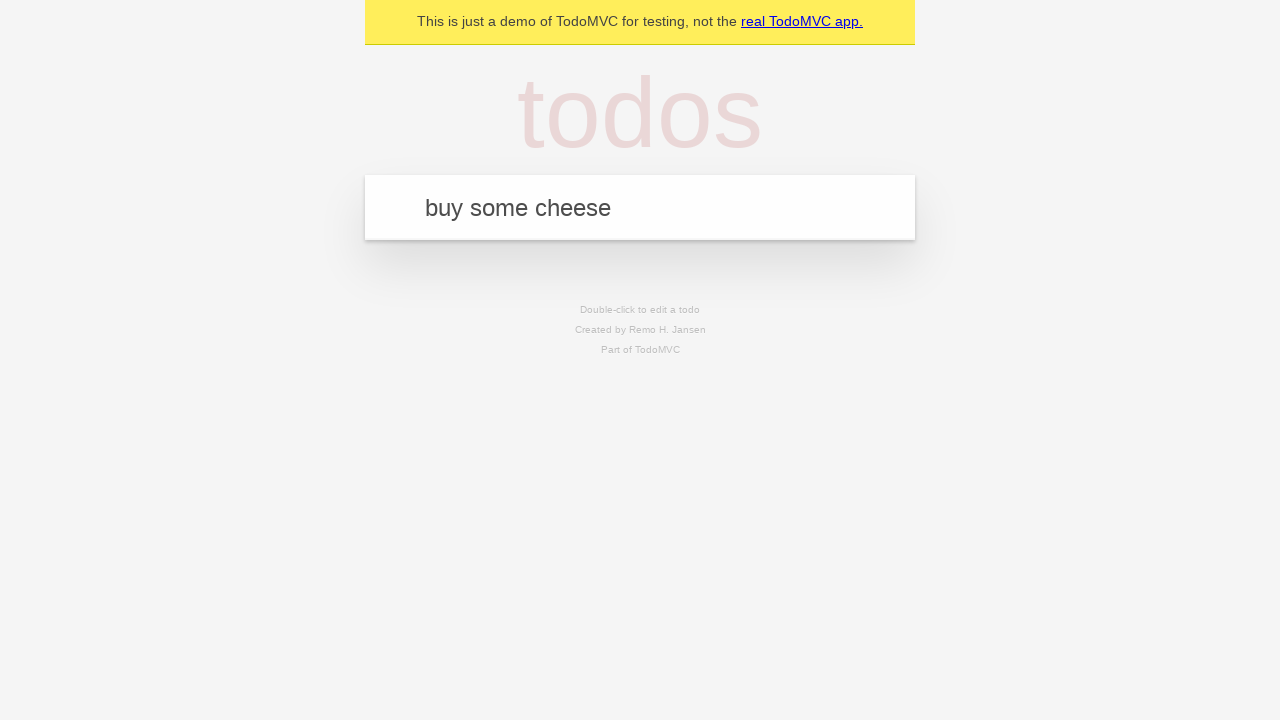

Pressed Enter to create first todo item on internal:attr=[placeholder="What needs to be done?"i]
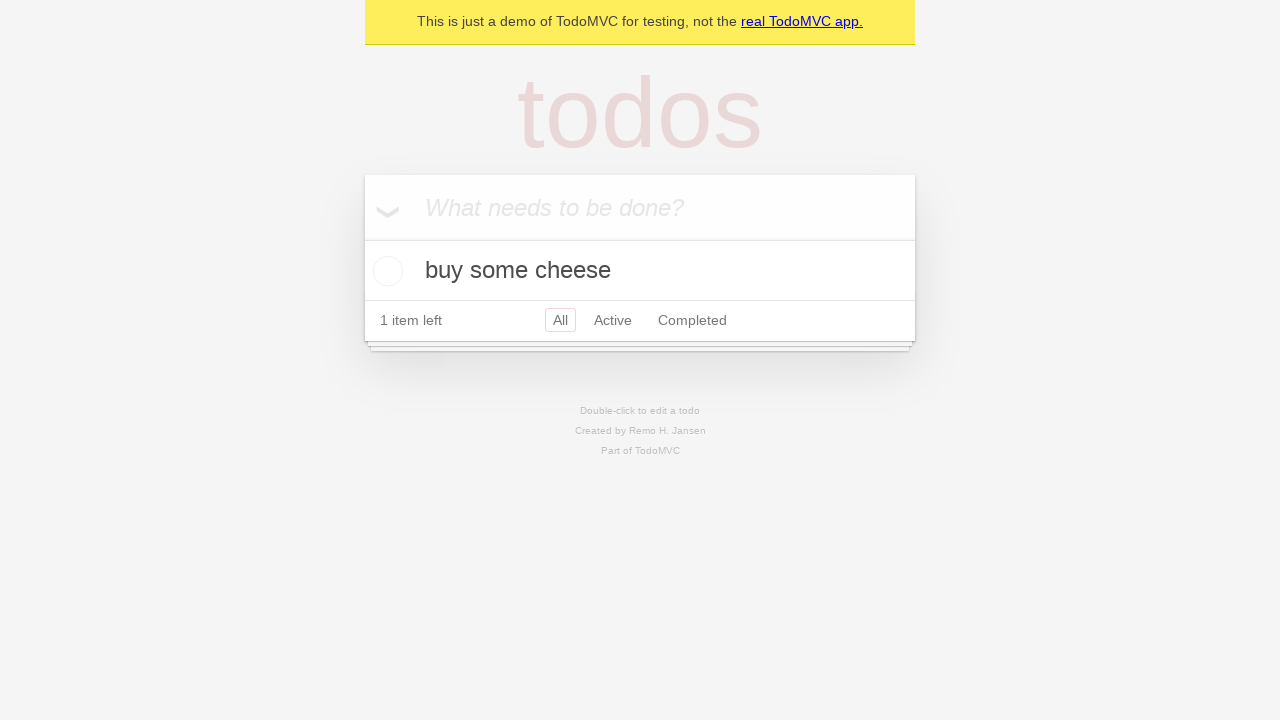

Filled second todo input with 'feed the cat' on internal:attr=[placeholder="What needs to be done?"i]
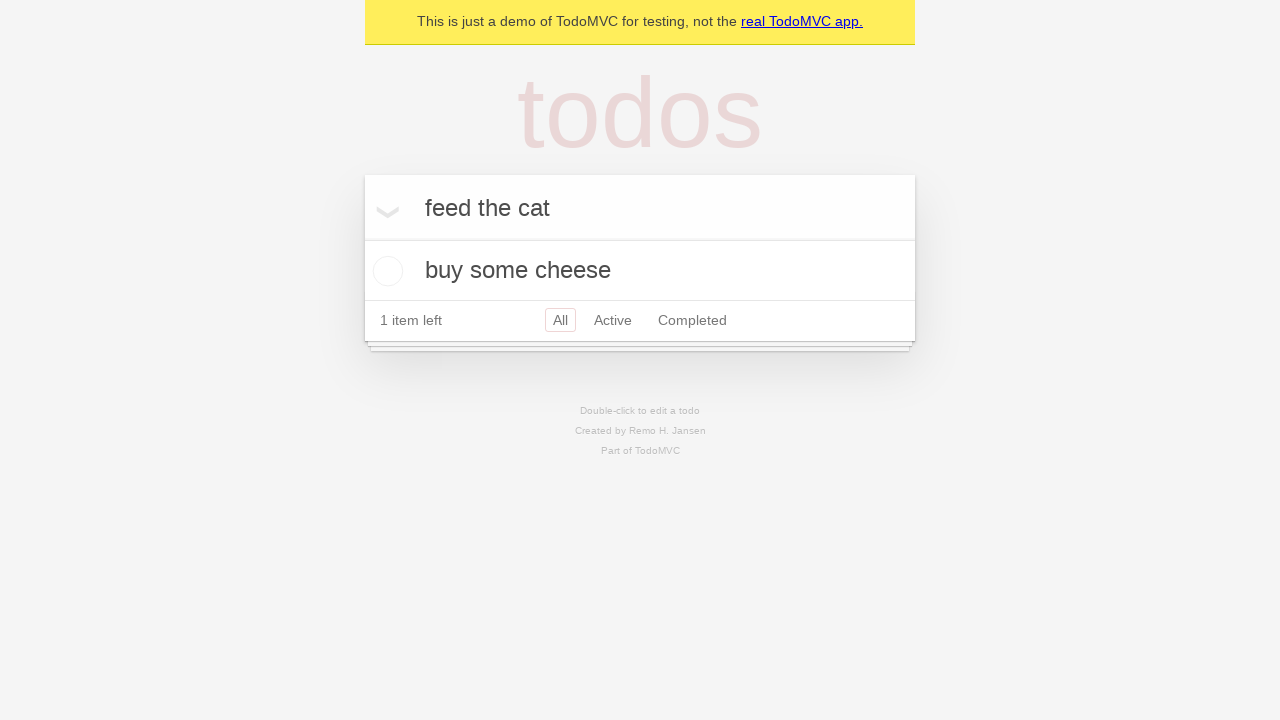

Pressed Enter to create second todo item on internal:attr=[placeholder="What needs to be done?"i]
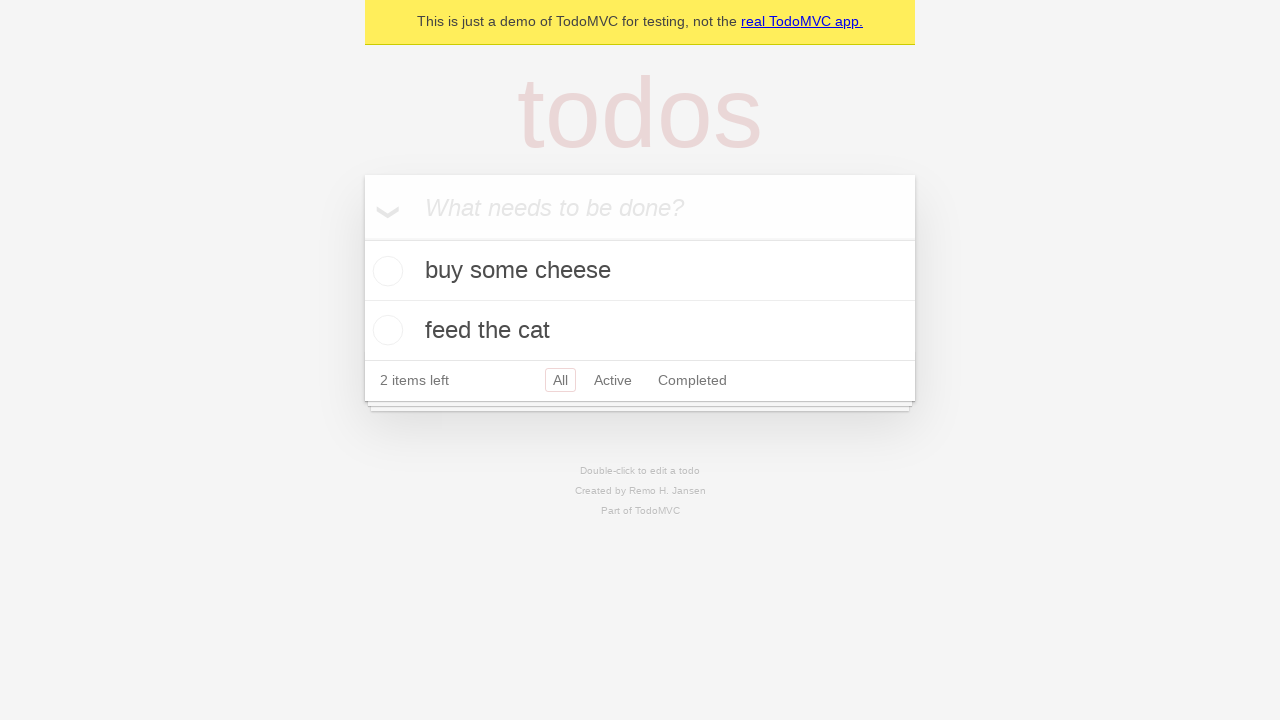

Filled third todo input with 'book a doctors appointment' on internal:attr=[placeholder="What needs to be done?"i]
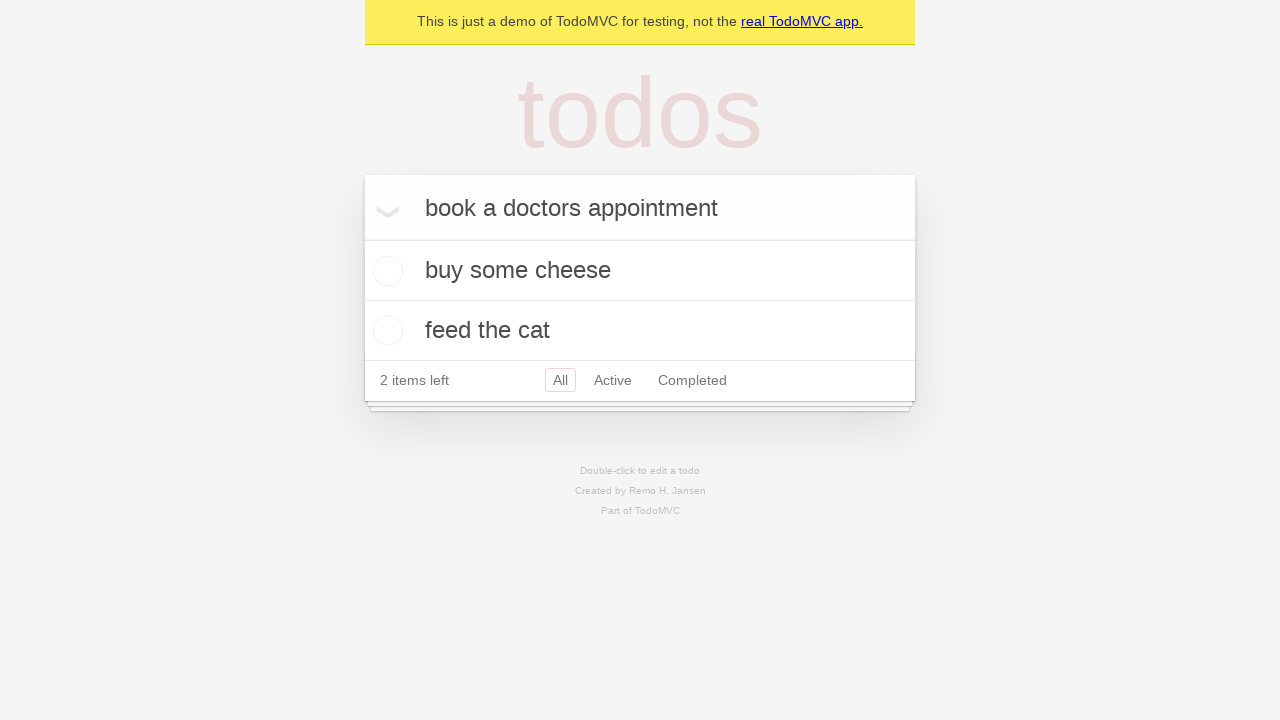

Pressed Enter to create third todo item on internal:attr=[placeholder="What needs to be done?"i]
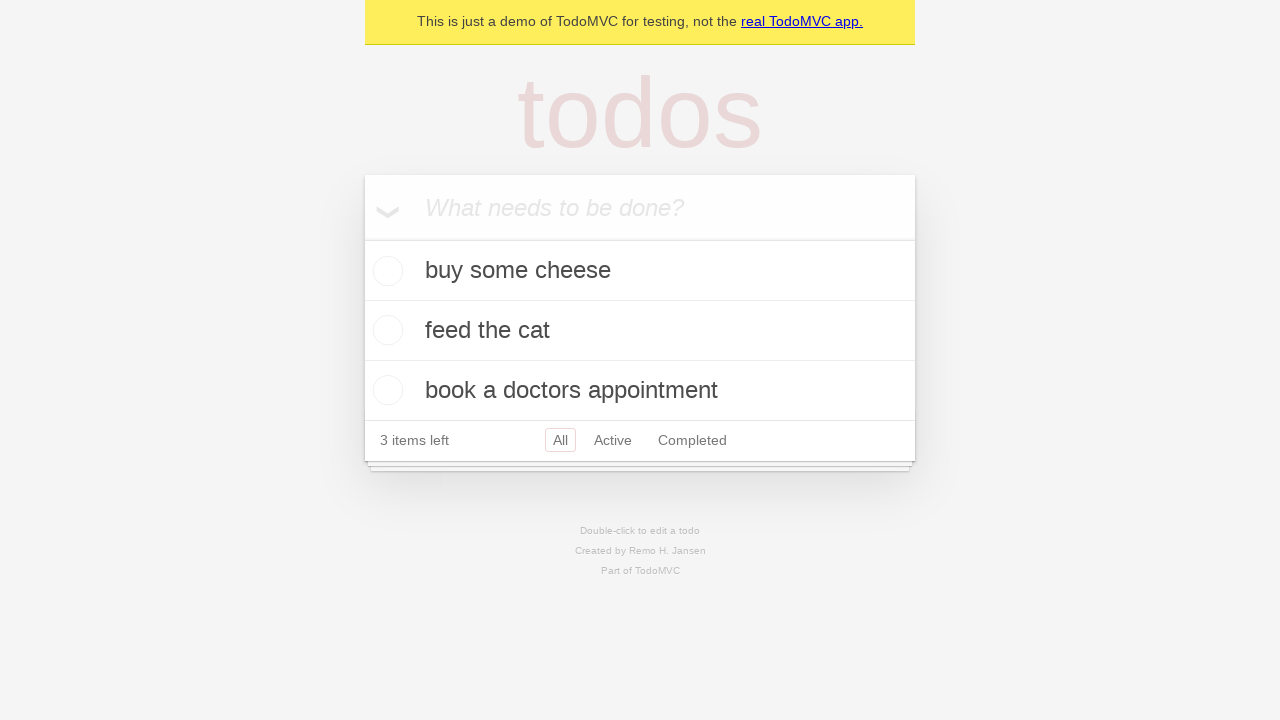

Clicked 'Mark all as complete' checkbox to mark all todos as completed at (362, 238) on internal:label="Mark all as complete"i
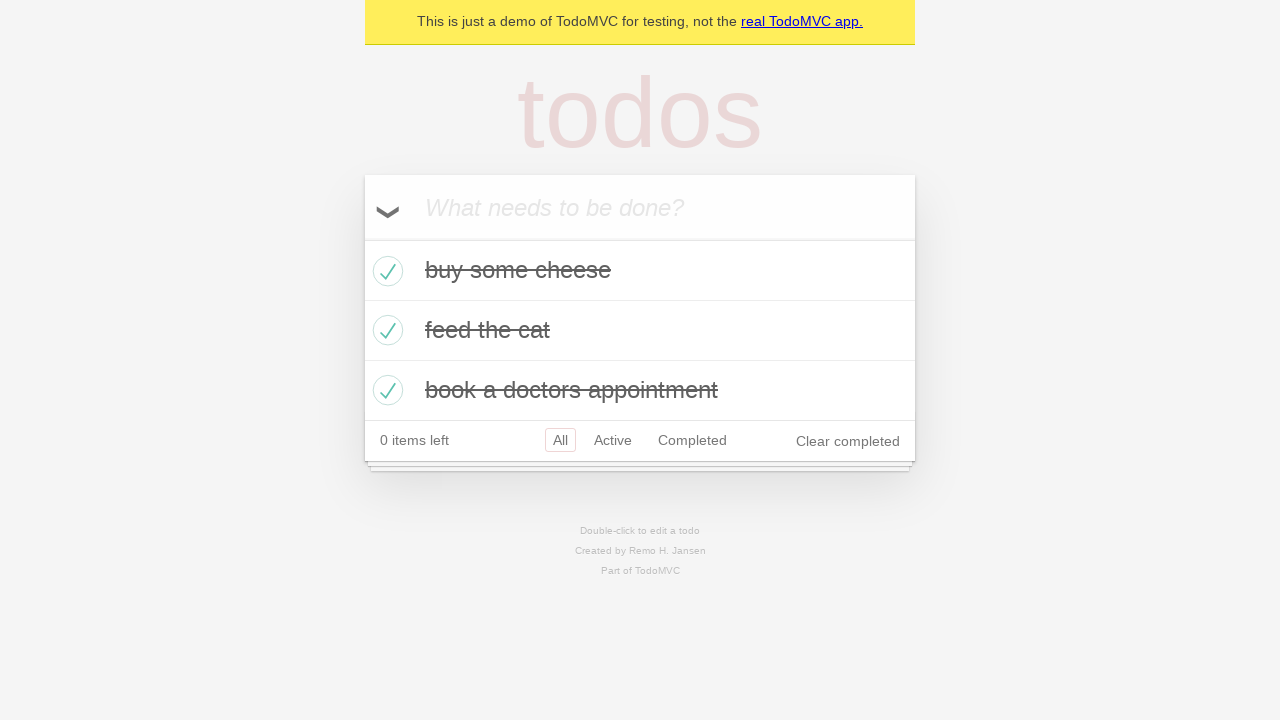

Verified all todo items are marked as completed
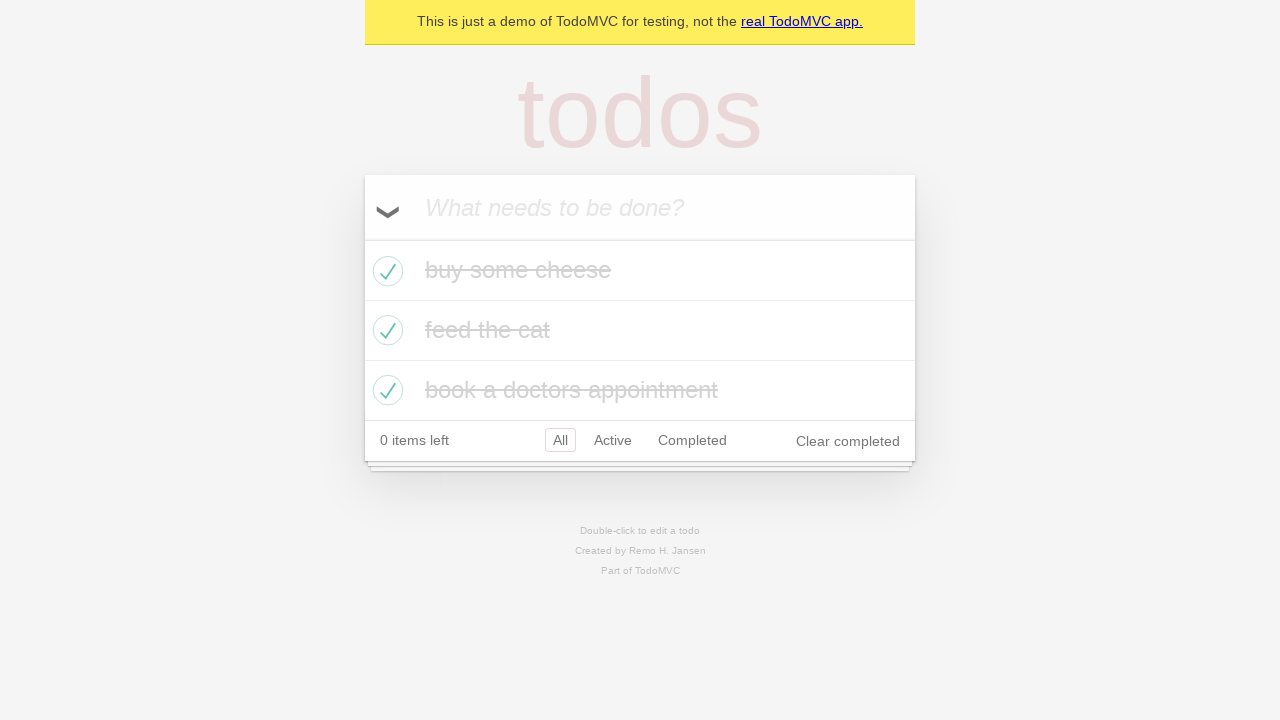

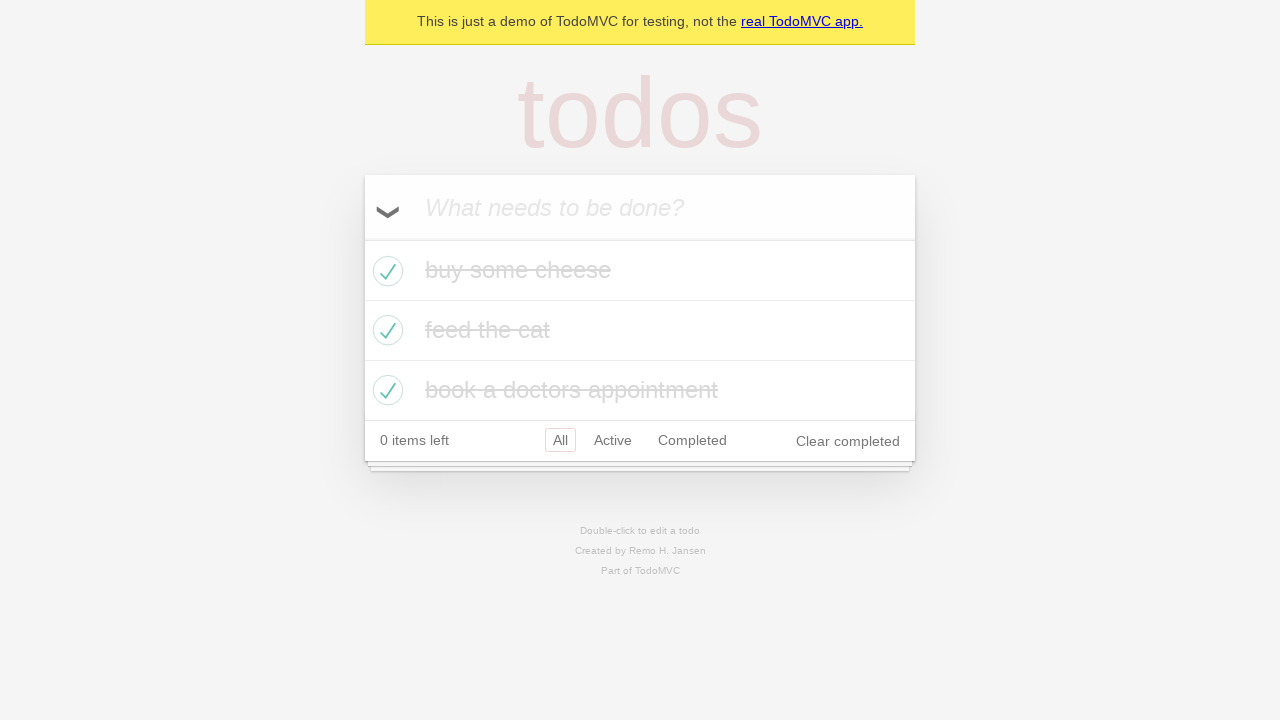